Tests the jQuery UI resizable widget by dragging the resize handle to expand the resizable element

Starting URL: https://jqueryui.com/resizable/

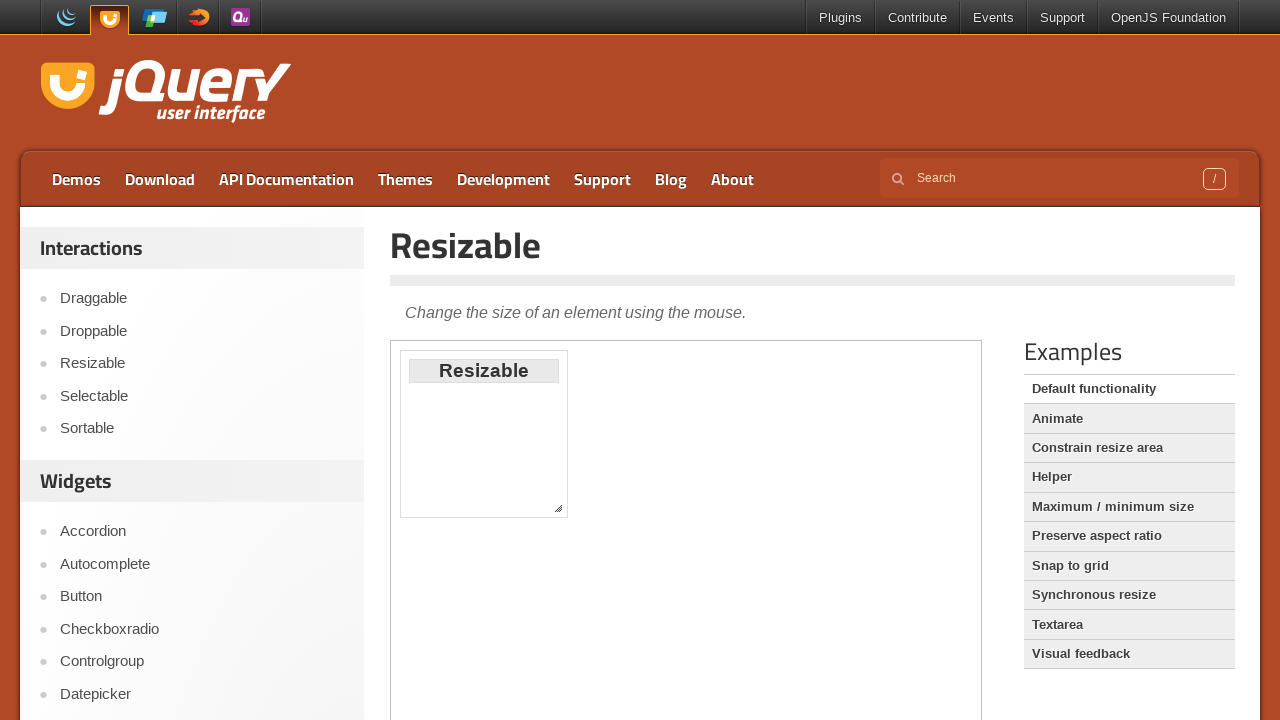

Located the demo iframe
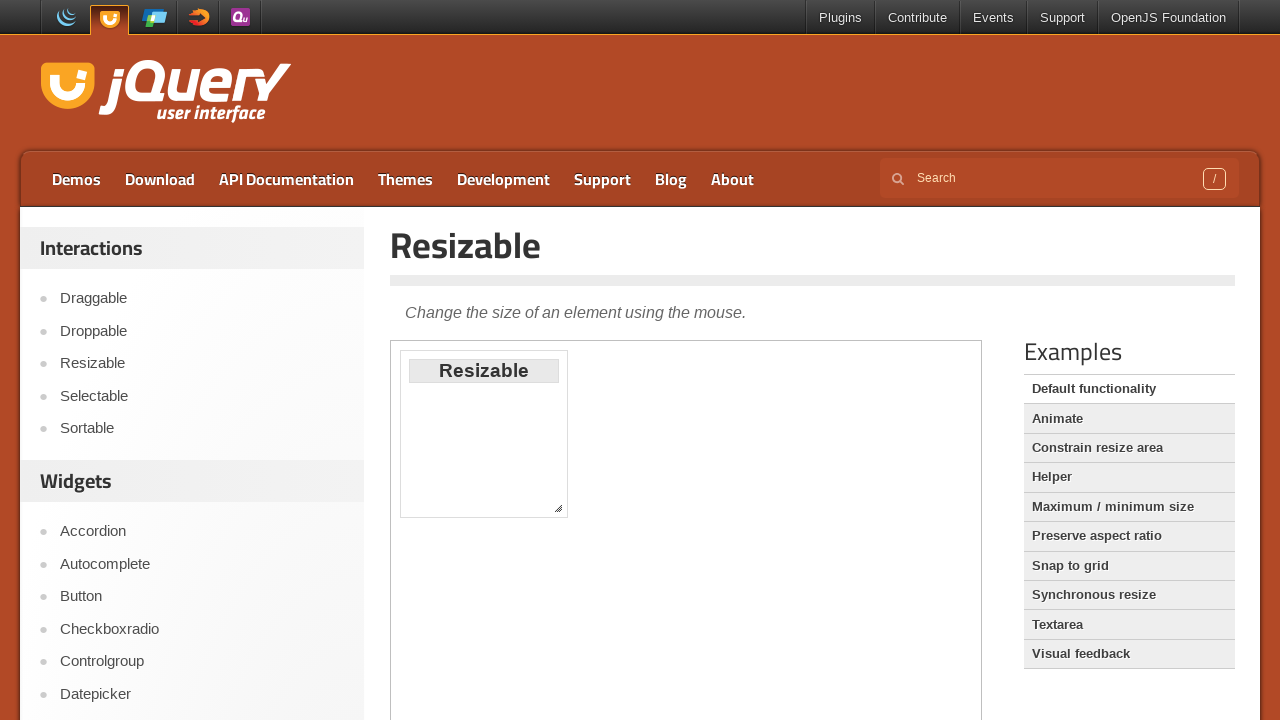

Located the resize handle at the southeast corner
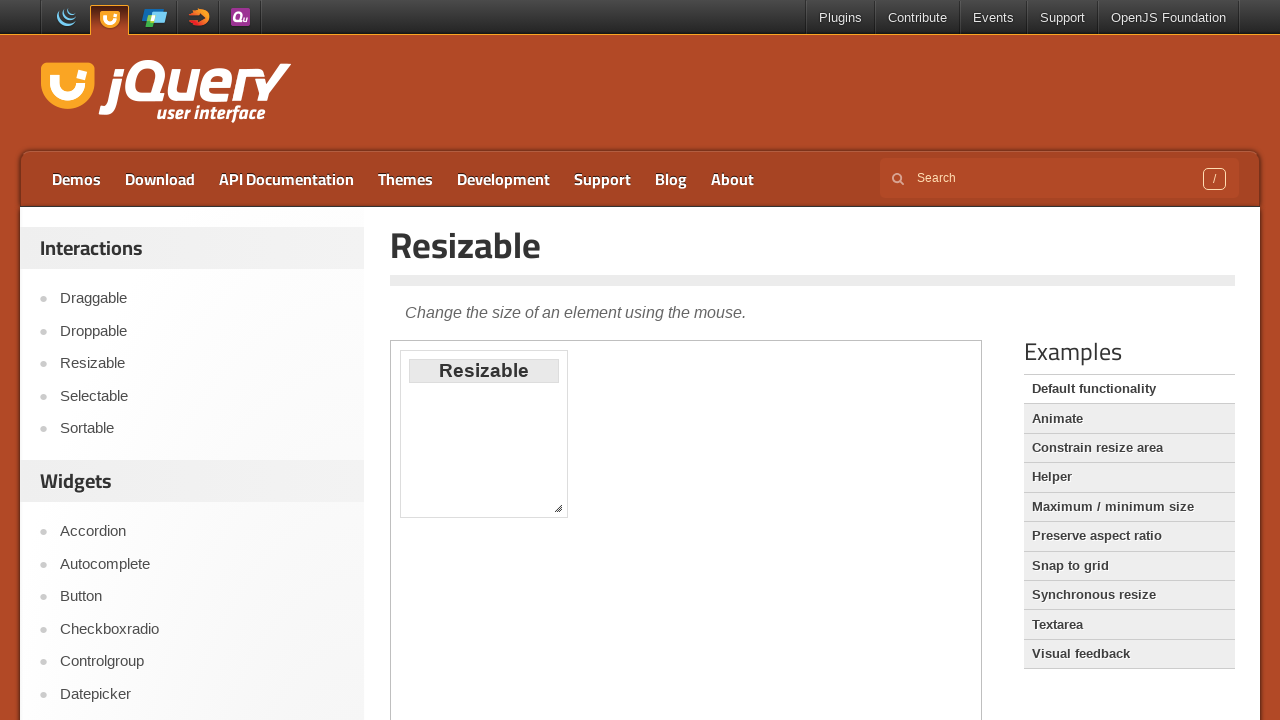

Dragged the resize handle to expand the resizable element at (850, 600)
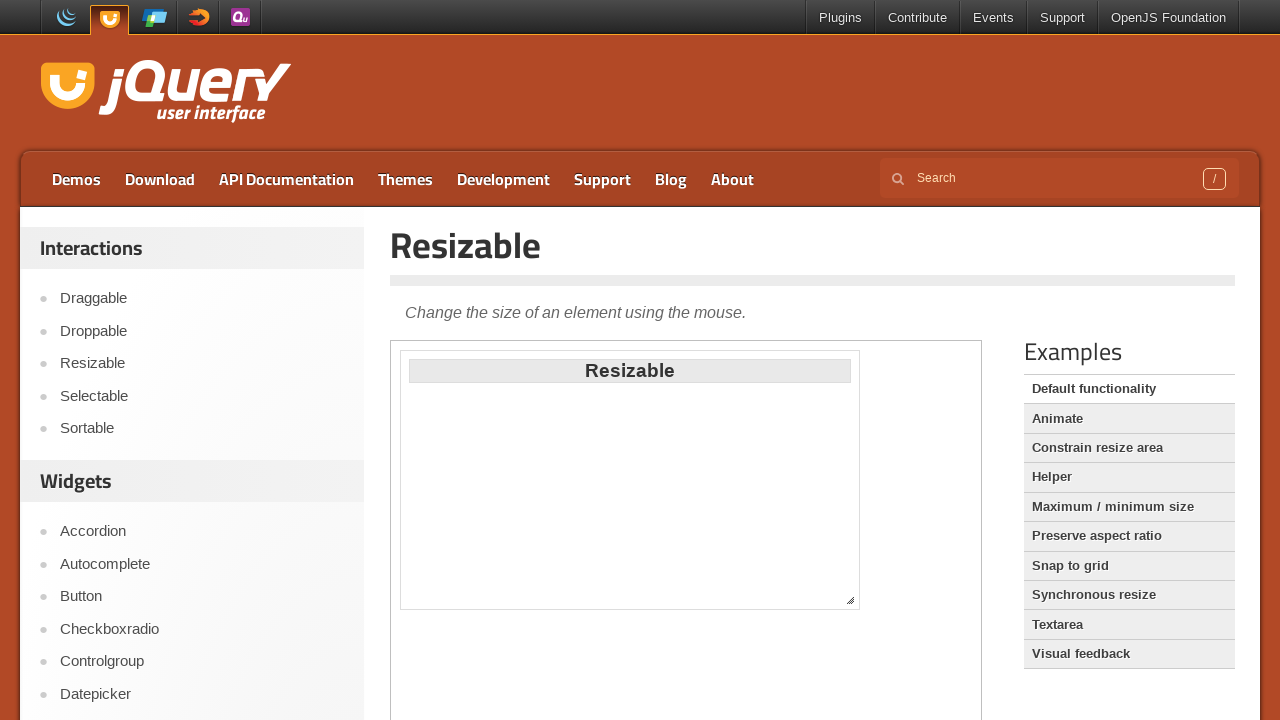

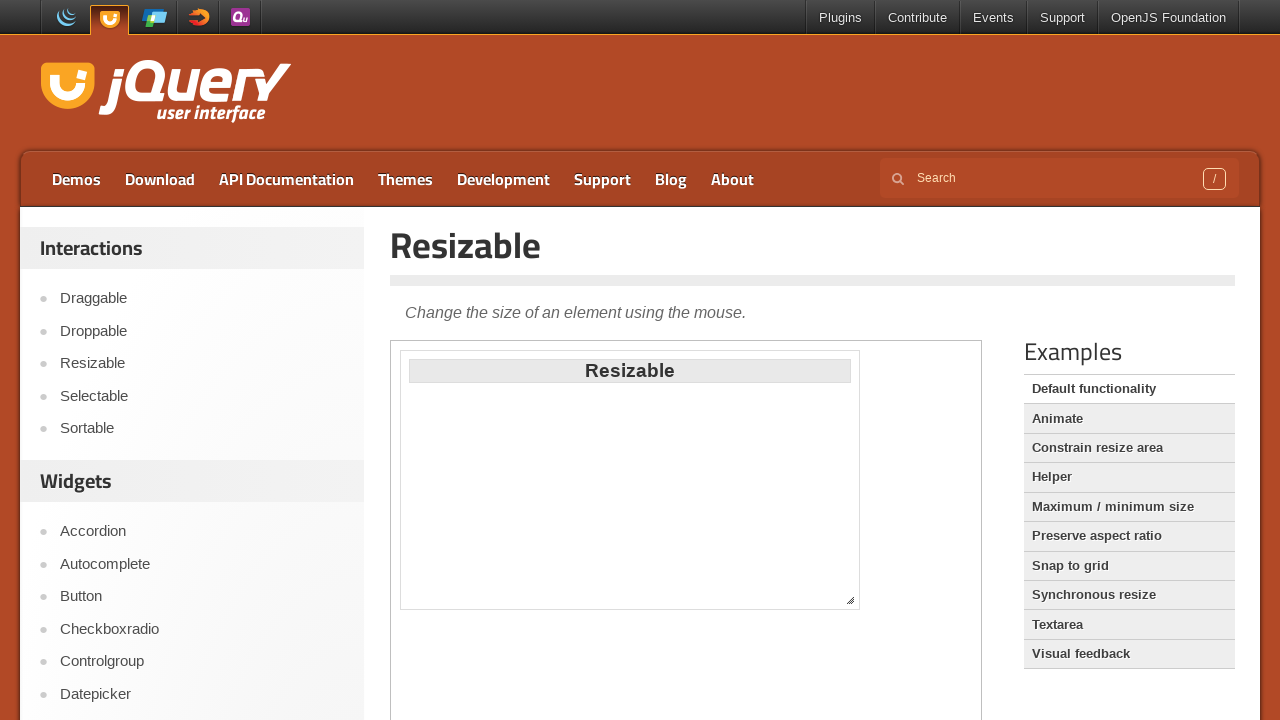